Tests search functionality on JioMart by entering "i phone14" in the search box and submitting the search

Starting URL: https://www.jiomart.com/

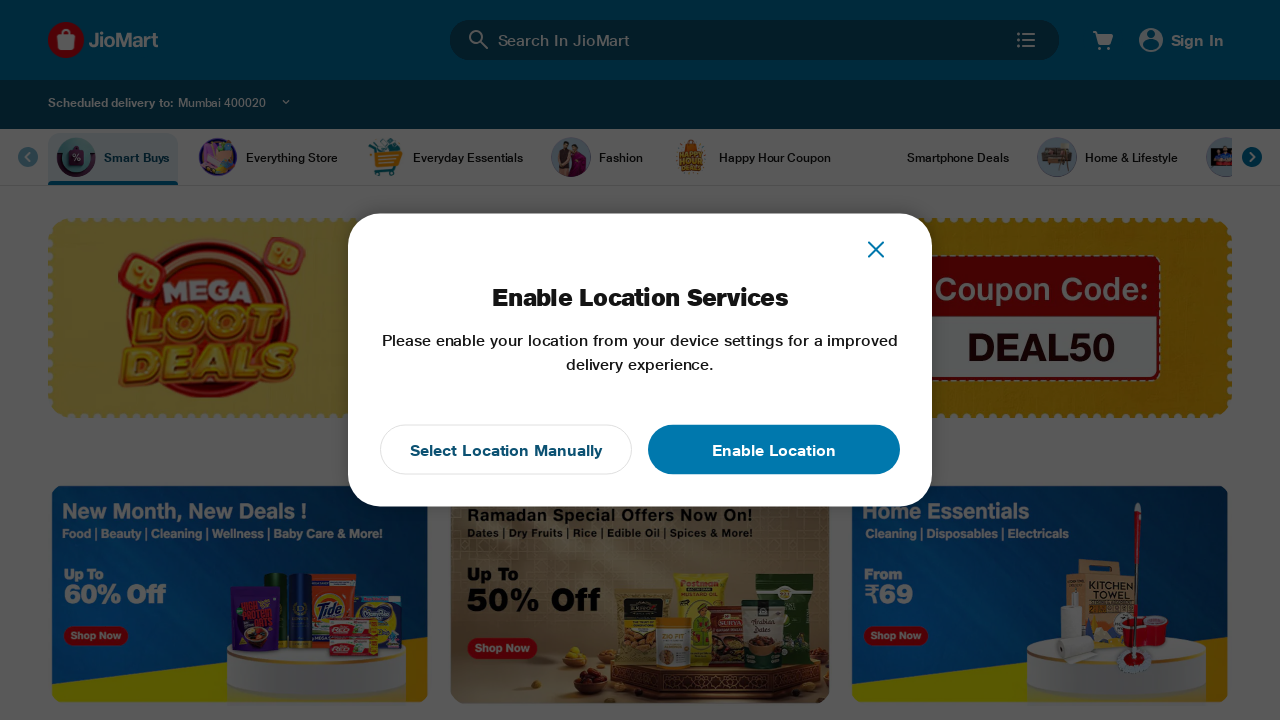

Filled search box with 'i phone14' on input.search_input
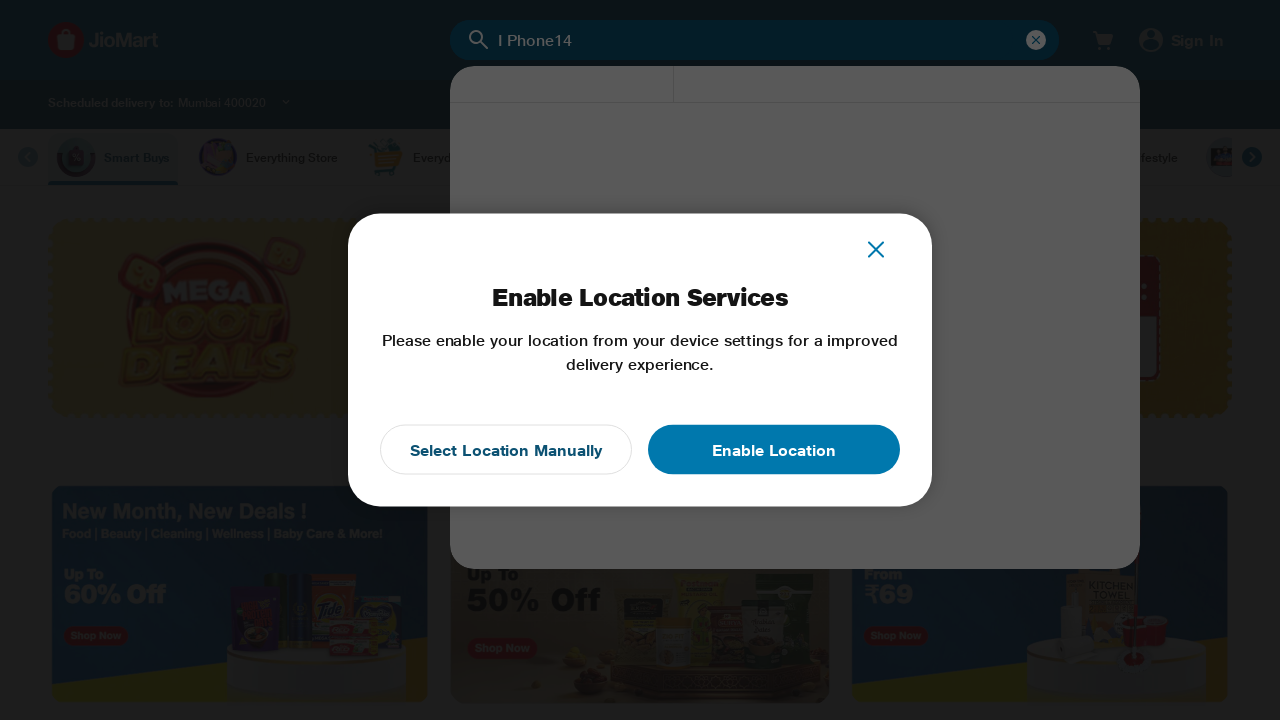

Pressed Enter to submit search
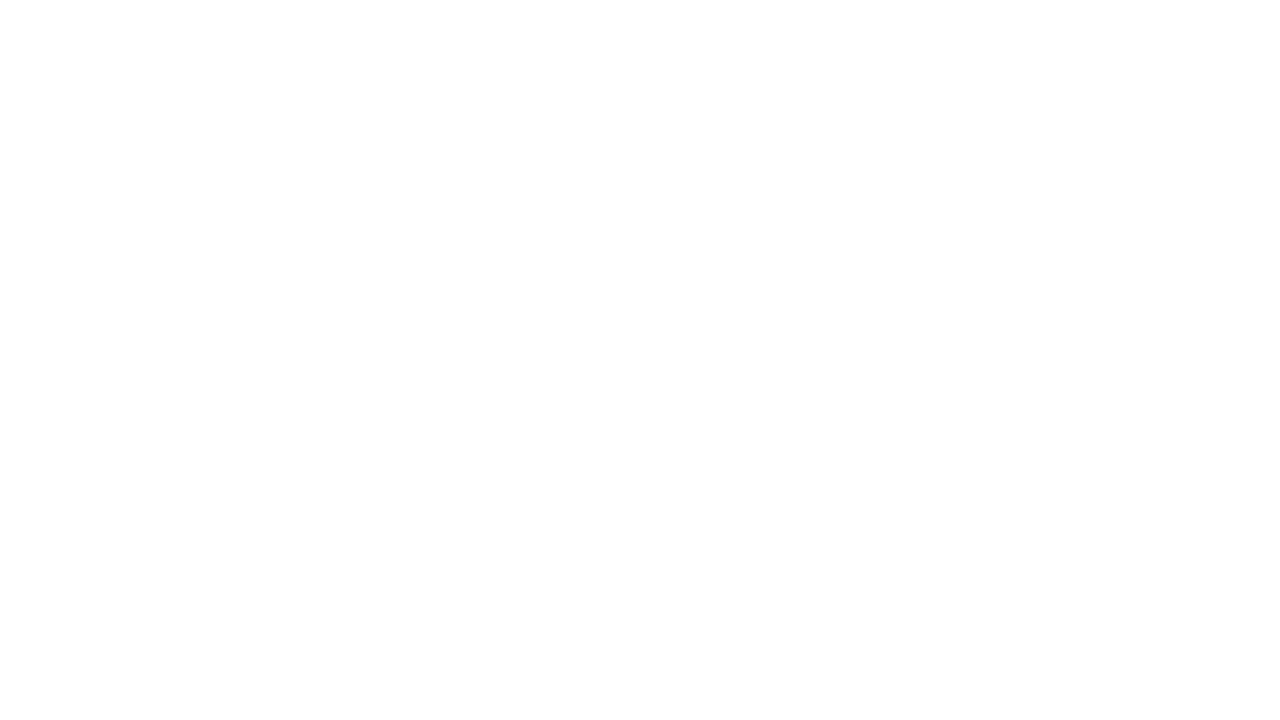

Search results loaded and network idle
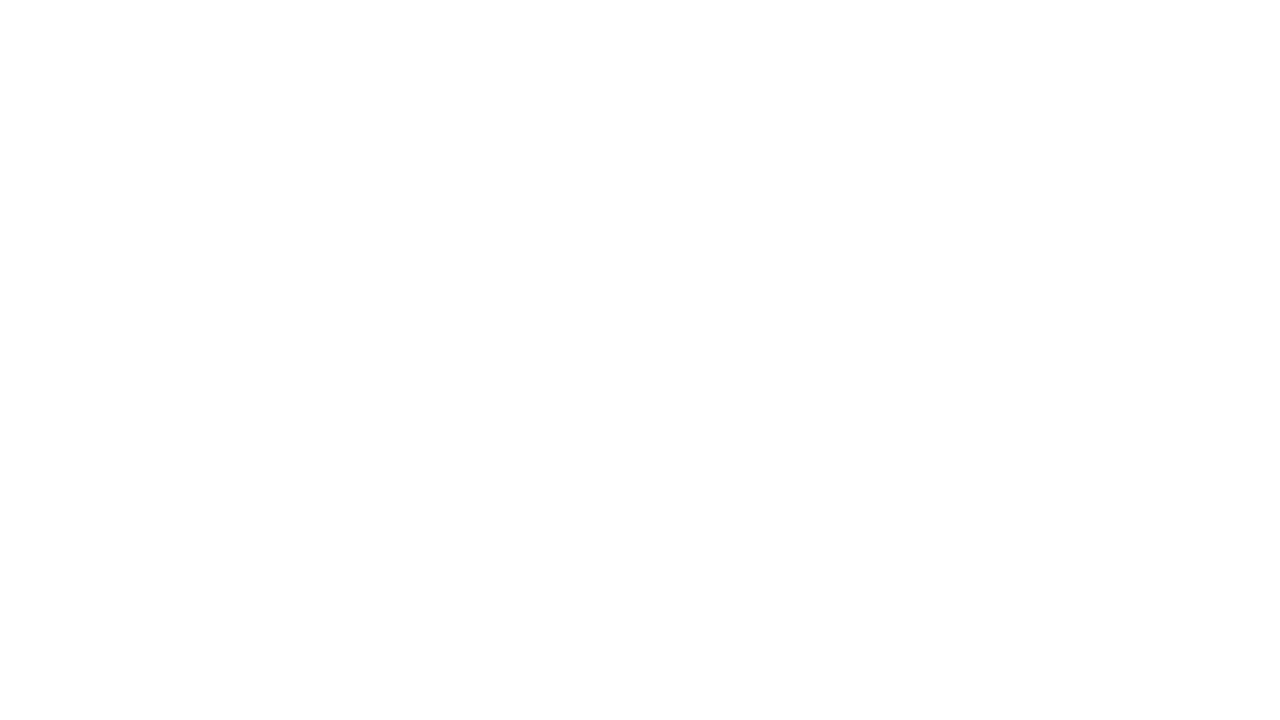

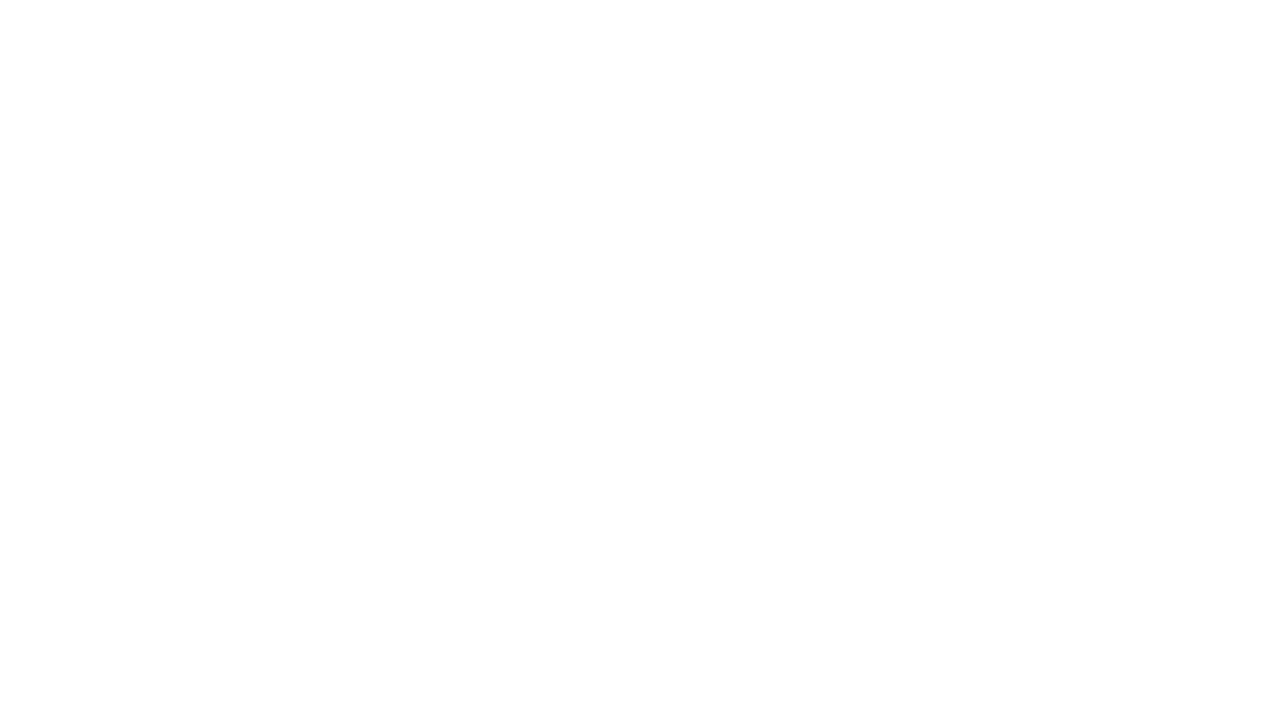